Tests keyboard and mouse input by filling a name field and clicking a button on the Formy project demo page

Starting URL: https://formy-project.herokuapp.com/keypress

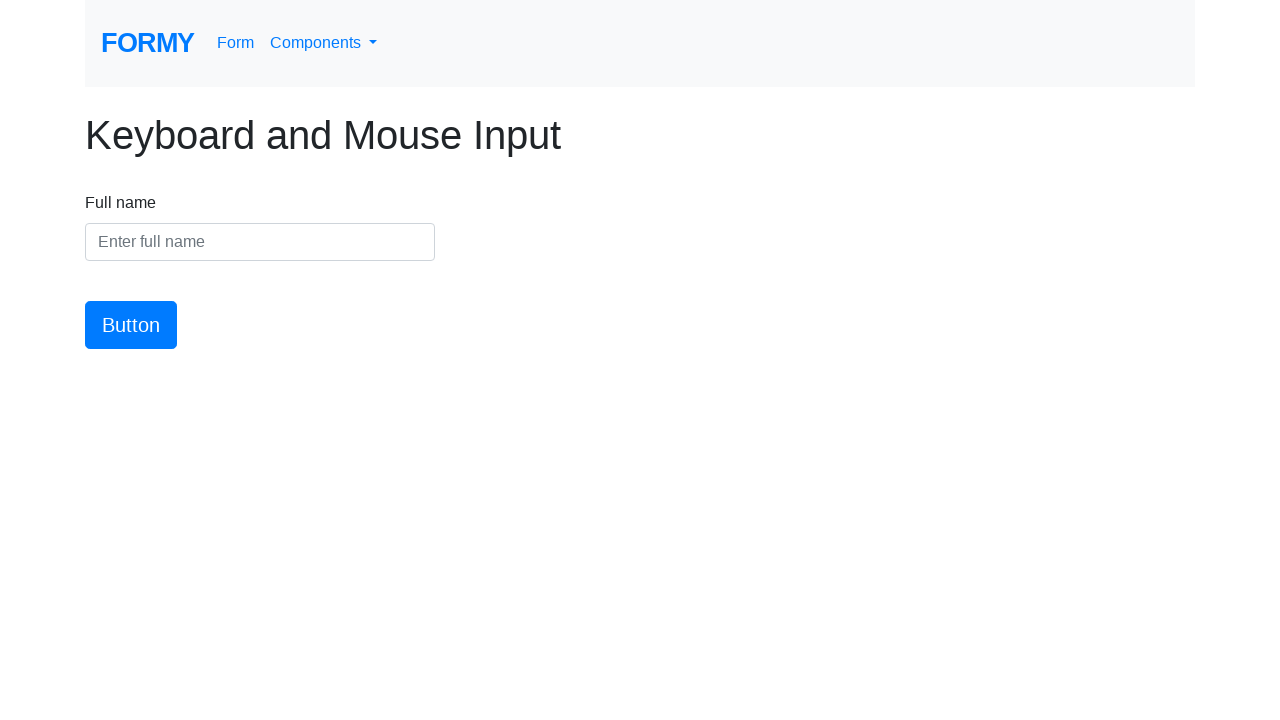

Clicked on the name field to focus it at (260, 242) on #name
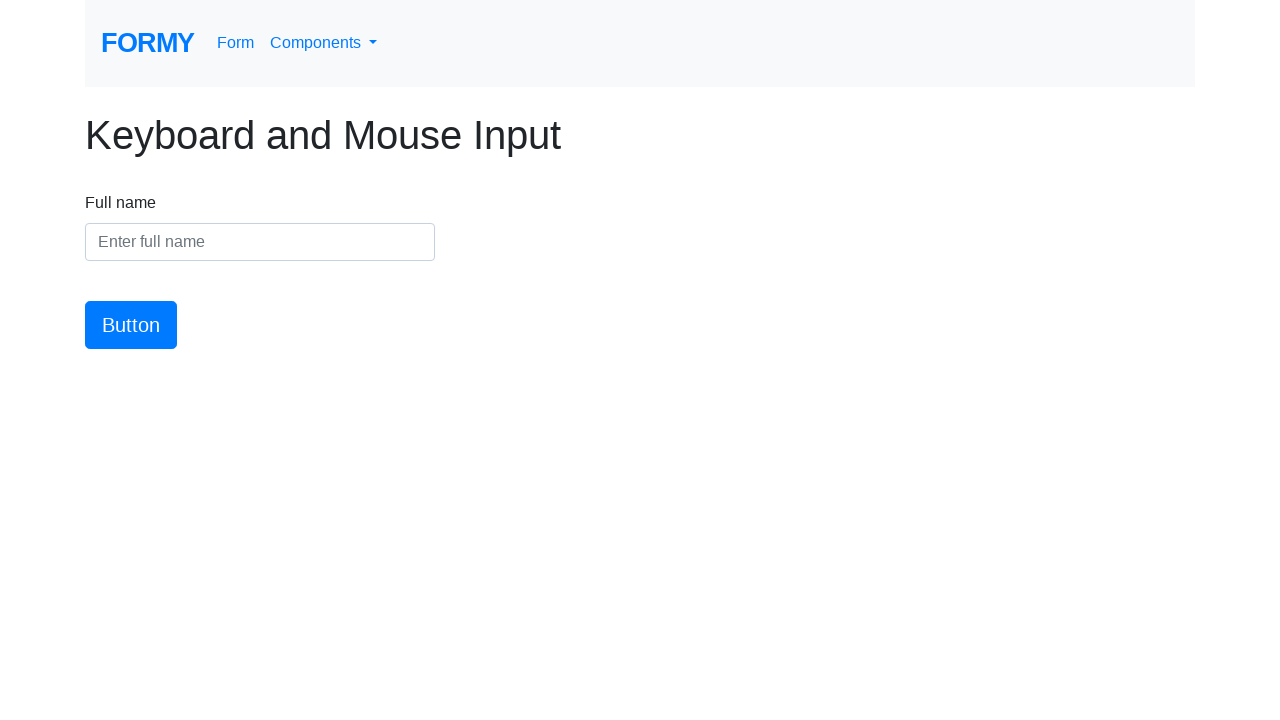

Filled name field with 'Rana Khurram Shahzad' on #name
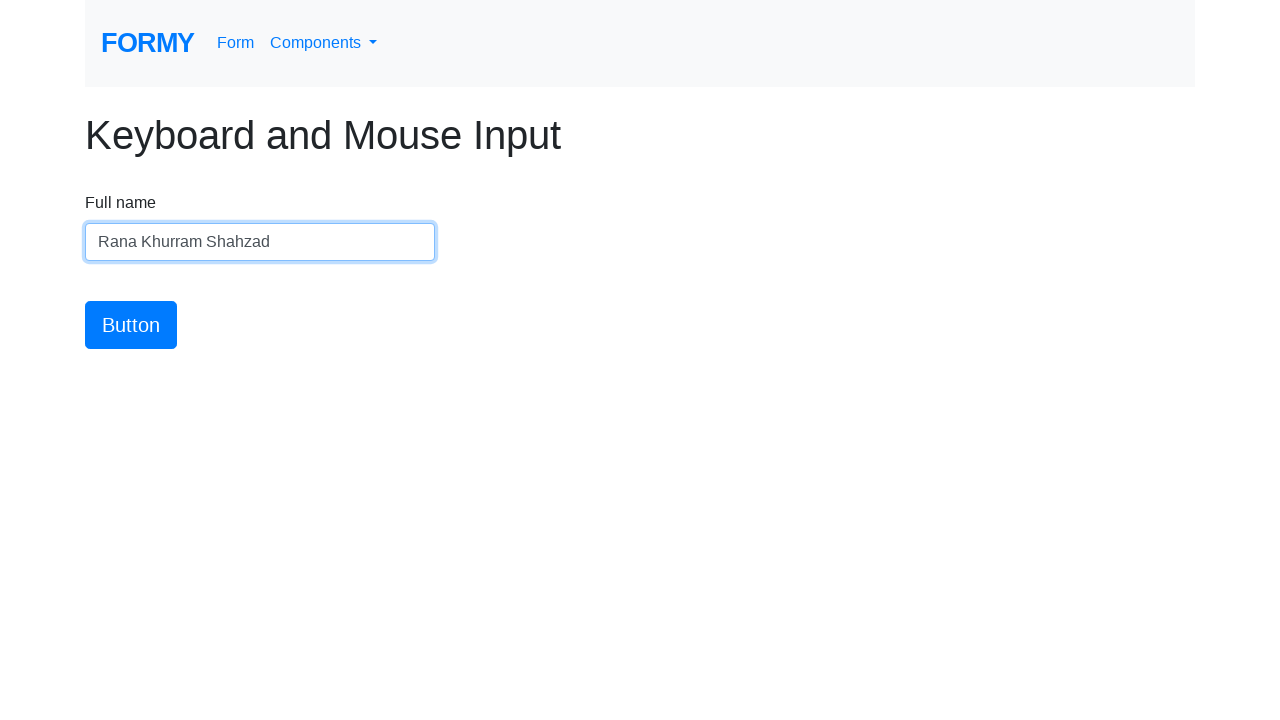

Clicked the submit button at (131, 325) on #button
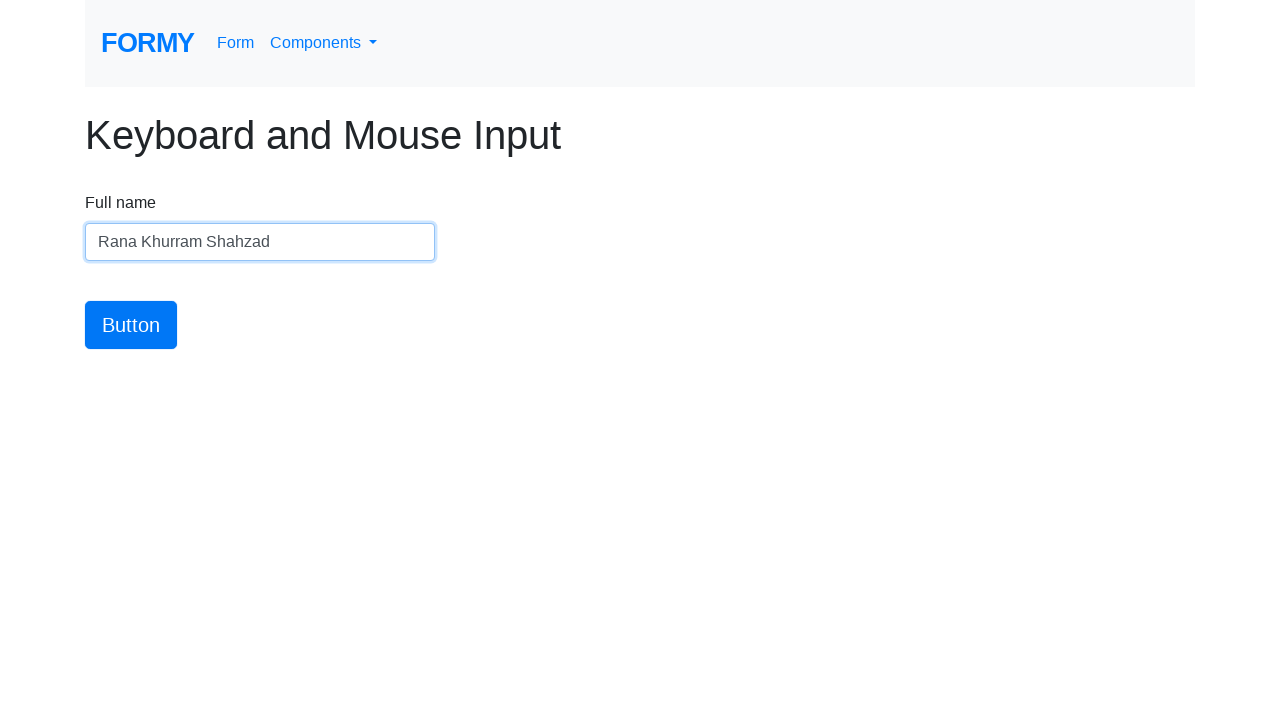

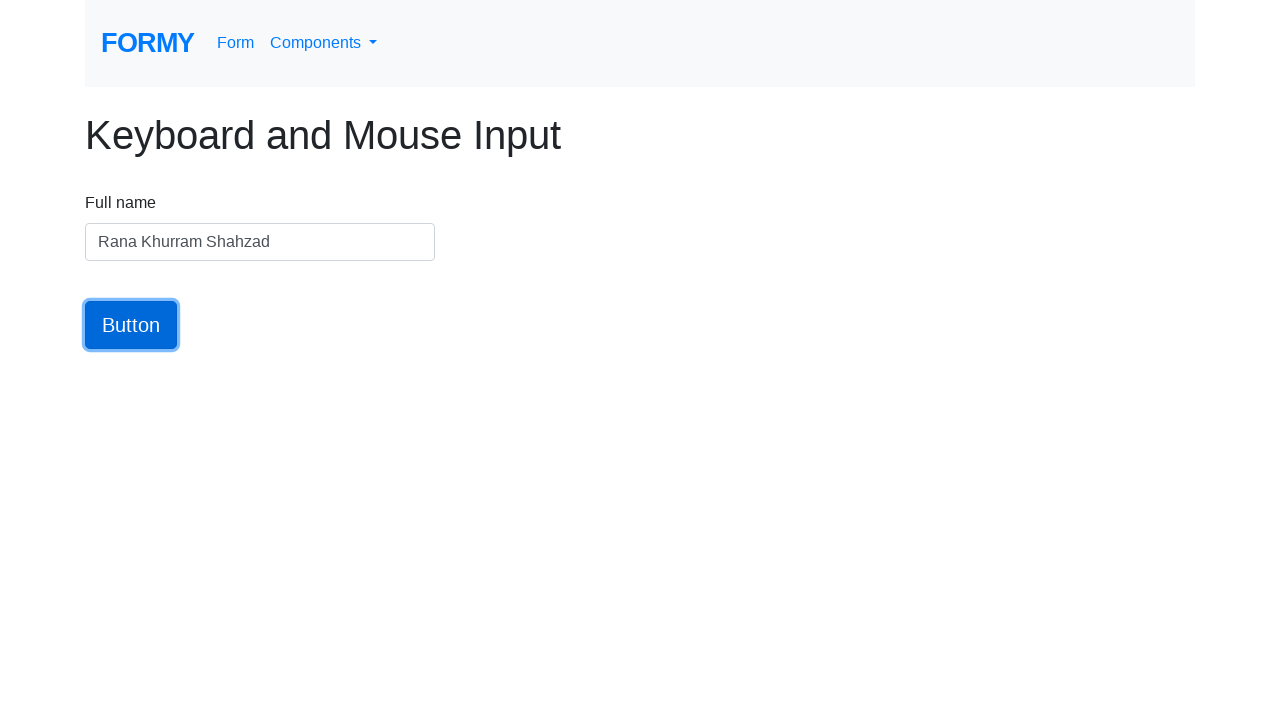